Tests DuckDuckGo search functionality by entering a search query, submitting it, and verifying the page title contains the expected search results title.

Starting URL: https://duckduckgo.com/

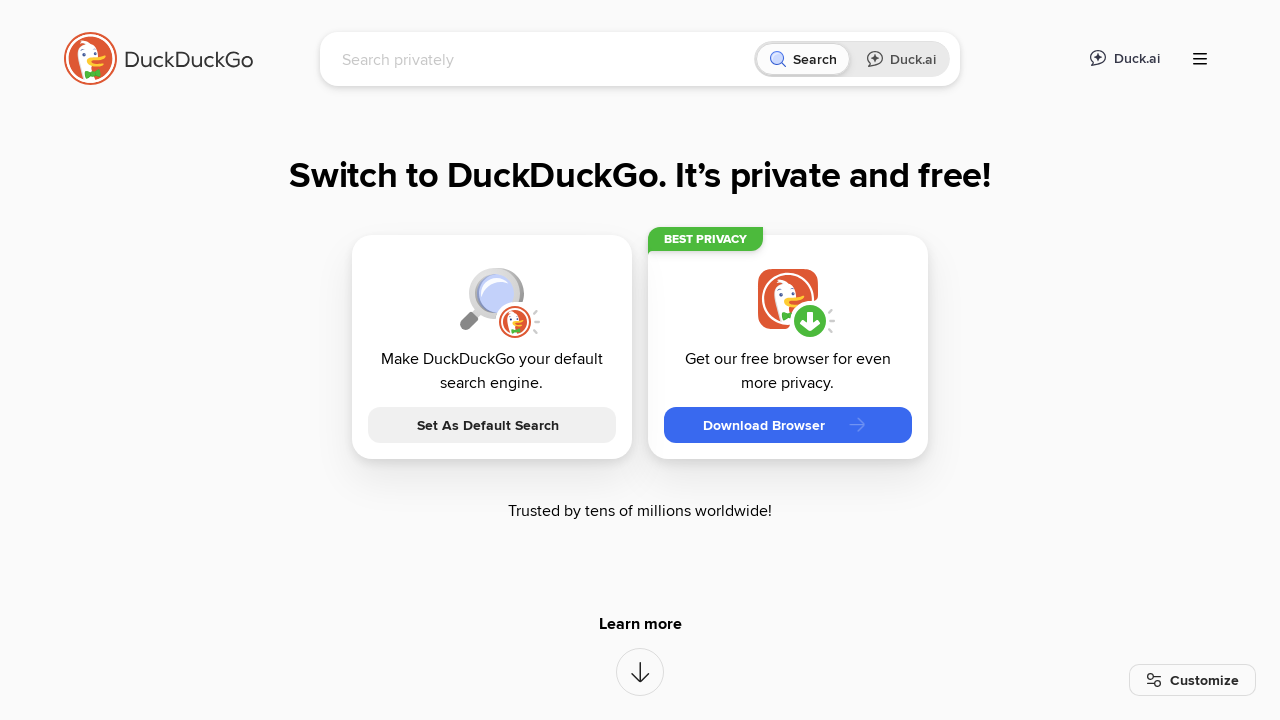

Filled search box with 'webdriver' query on input[name='q']
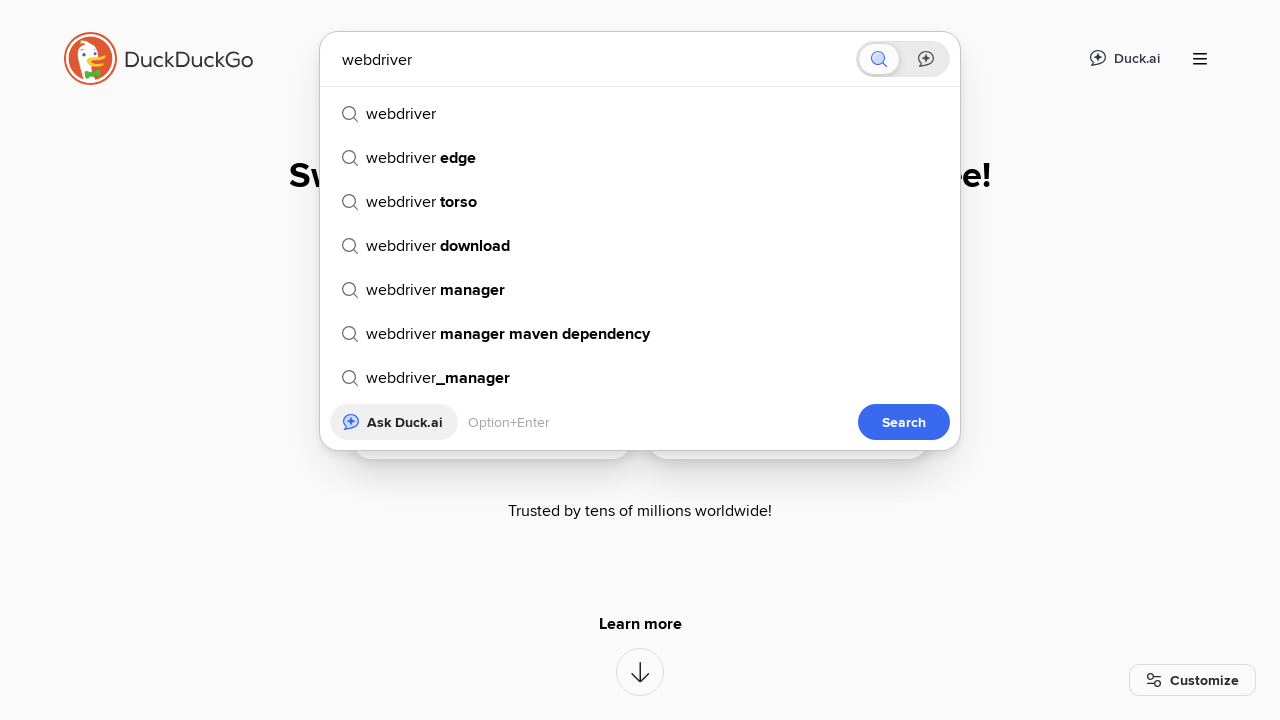

Pressed Enter to submit search query on input[name='q']
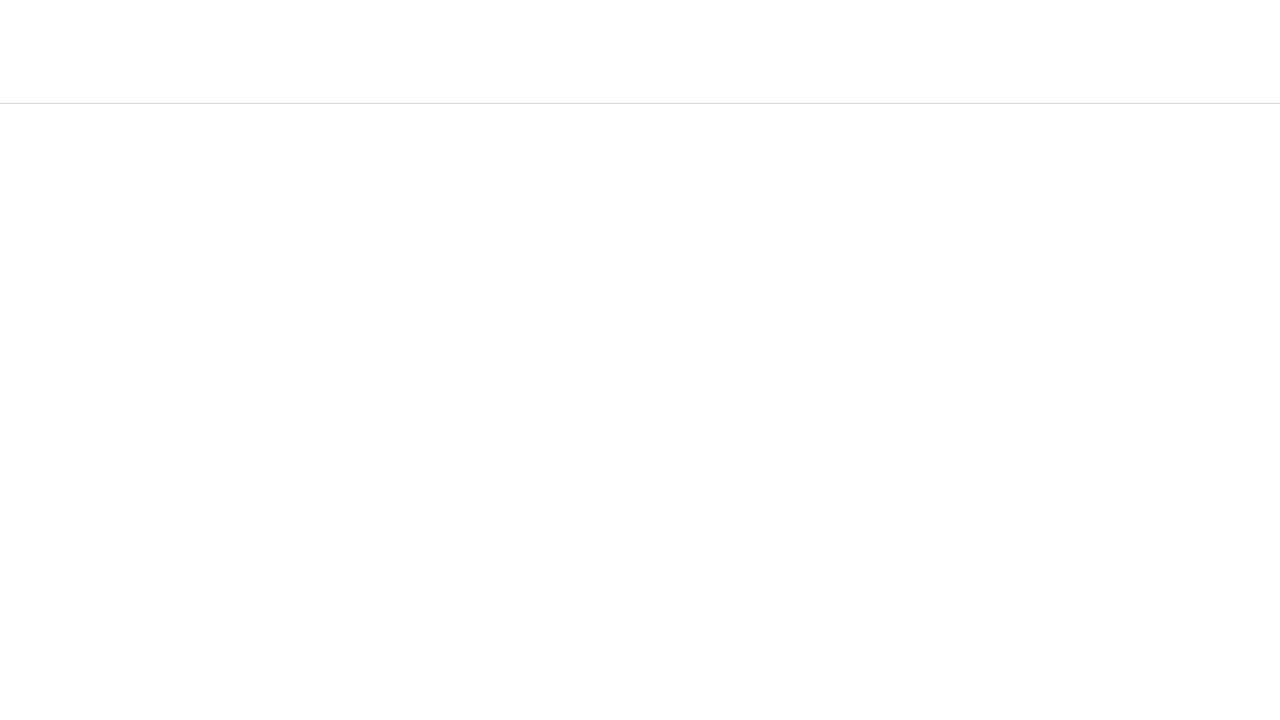

Verified page title contains 'webdriver at DuckDuckGo' - search results loaded
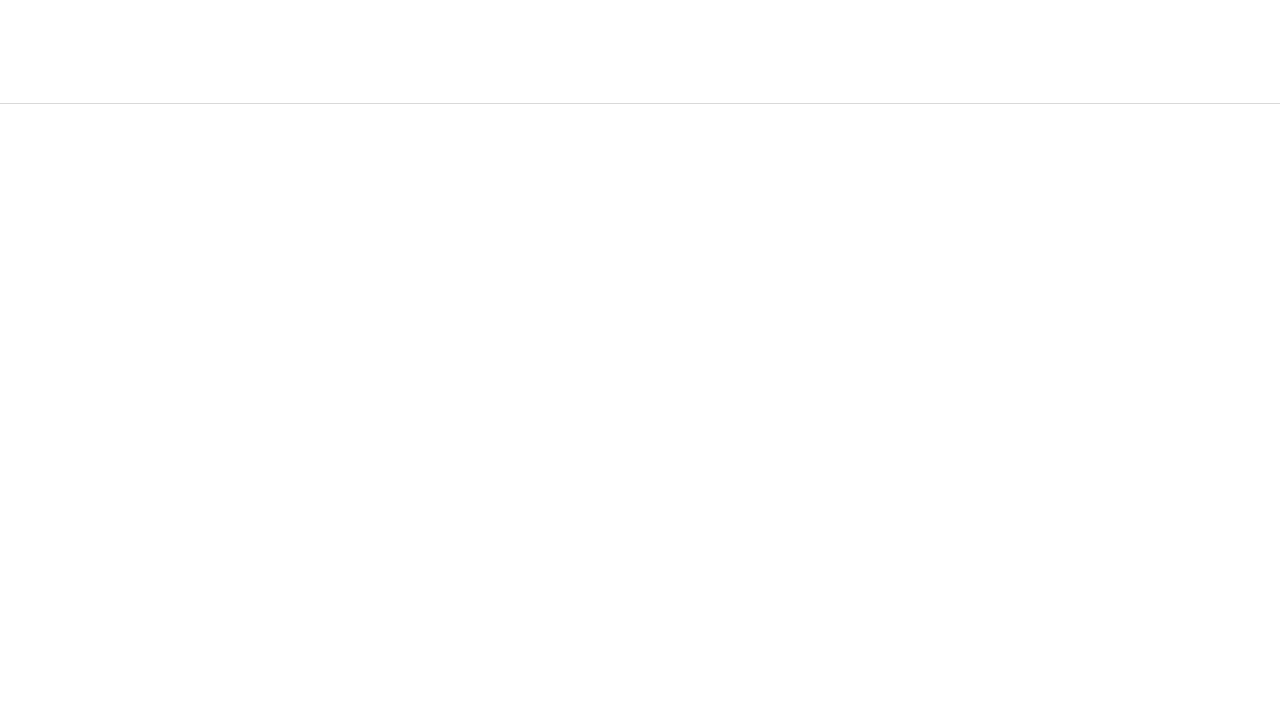

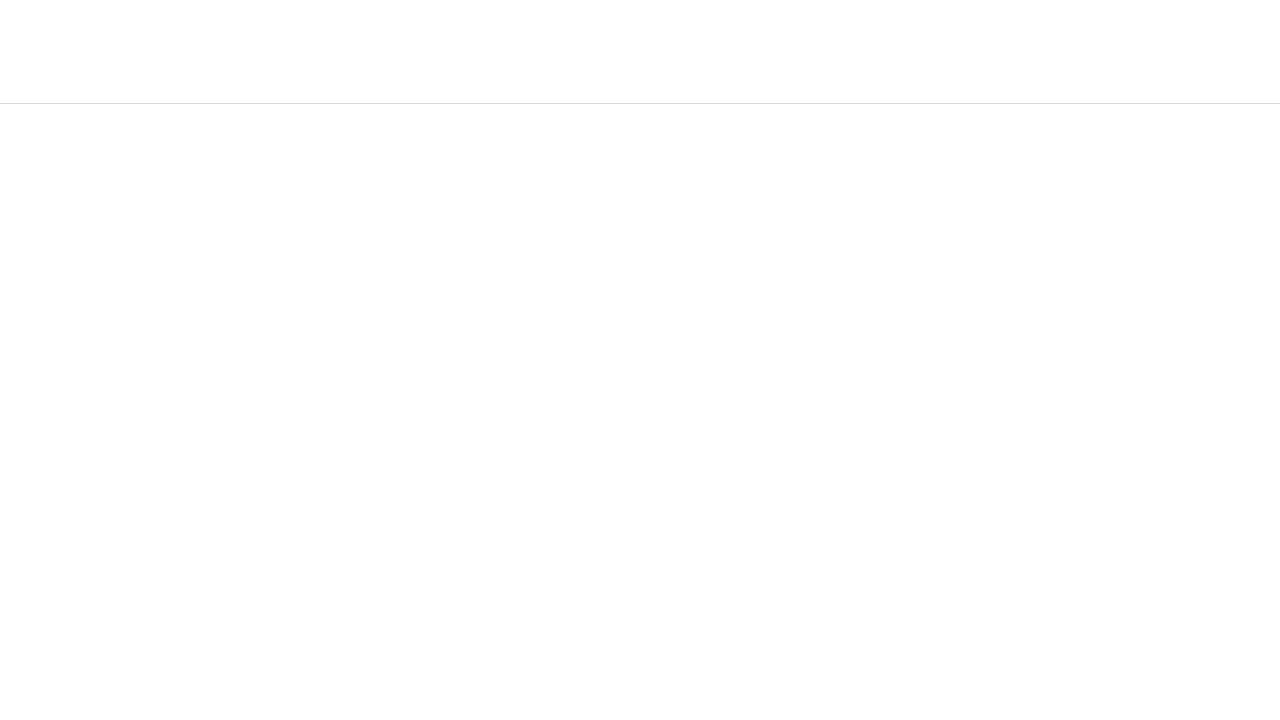